Tests a practice form submission by filling in name, email, password, selecting gender, choosing a radio button, entering birthday, and submitting the form

Starting URL: https://rahulshettyacademy.com/angularpractice/

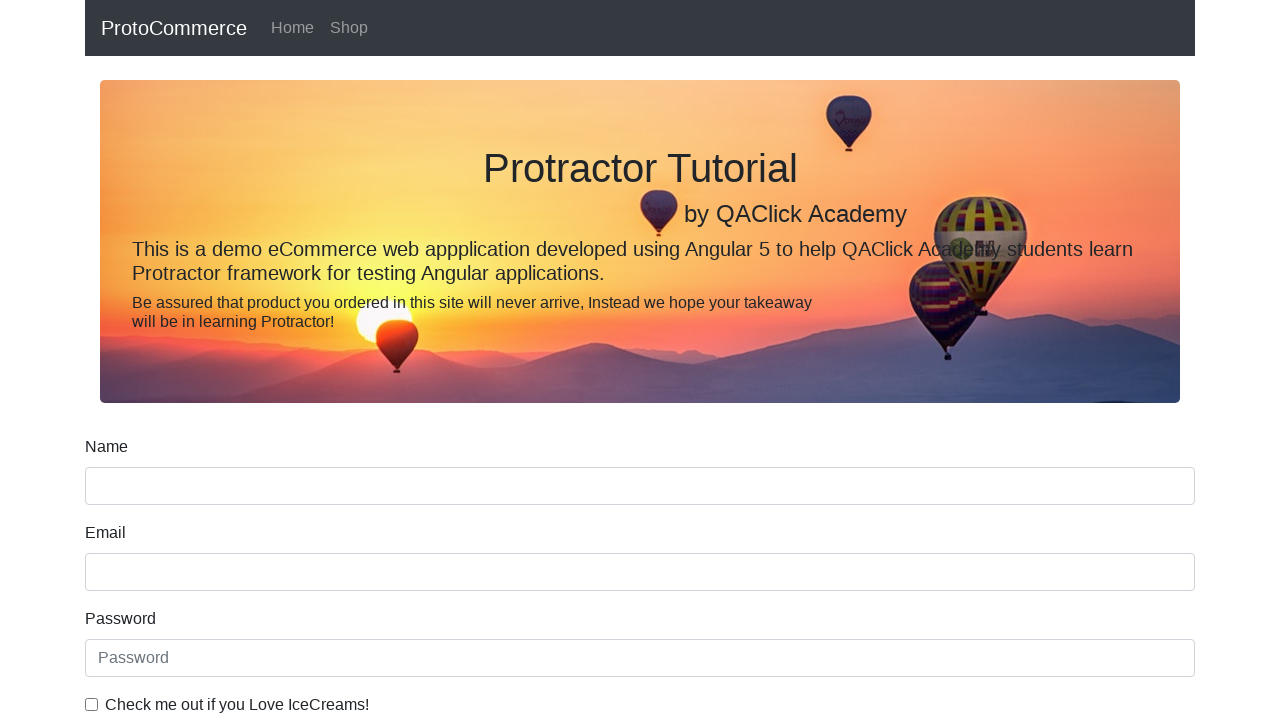

Filled name field with 'Kubrafathima' on input[name='name']
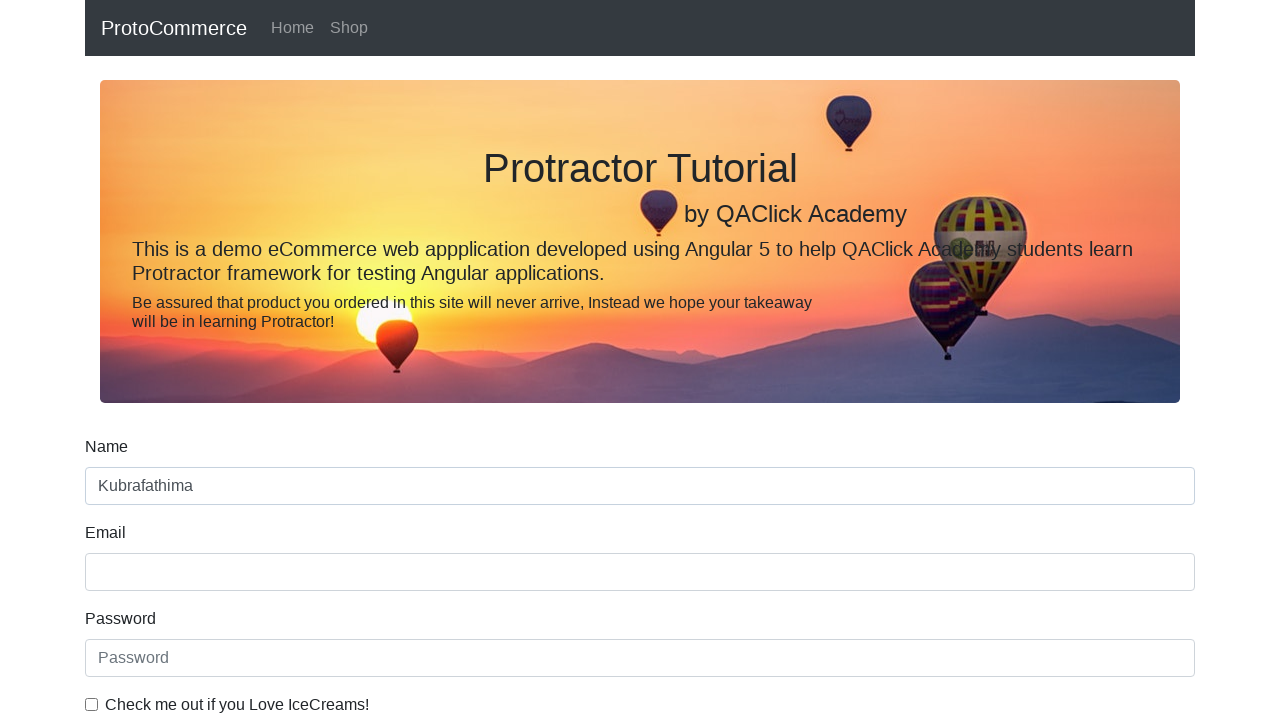

Filled email field with '123@gmail.com' on input[name='email']
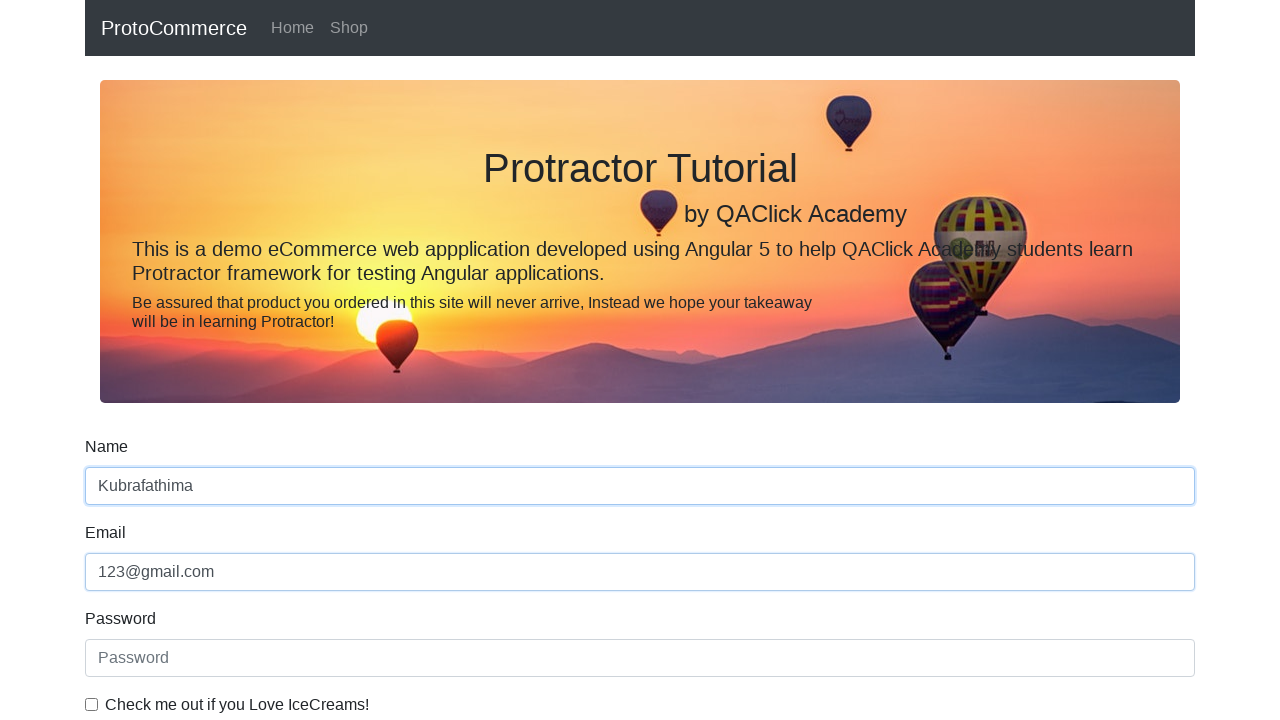

Filled password field with '12345' on #exampleInputPassword1
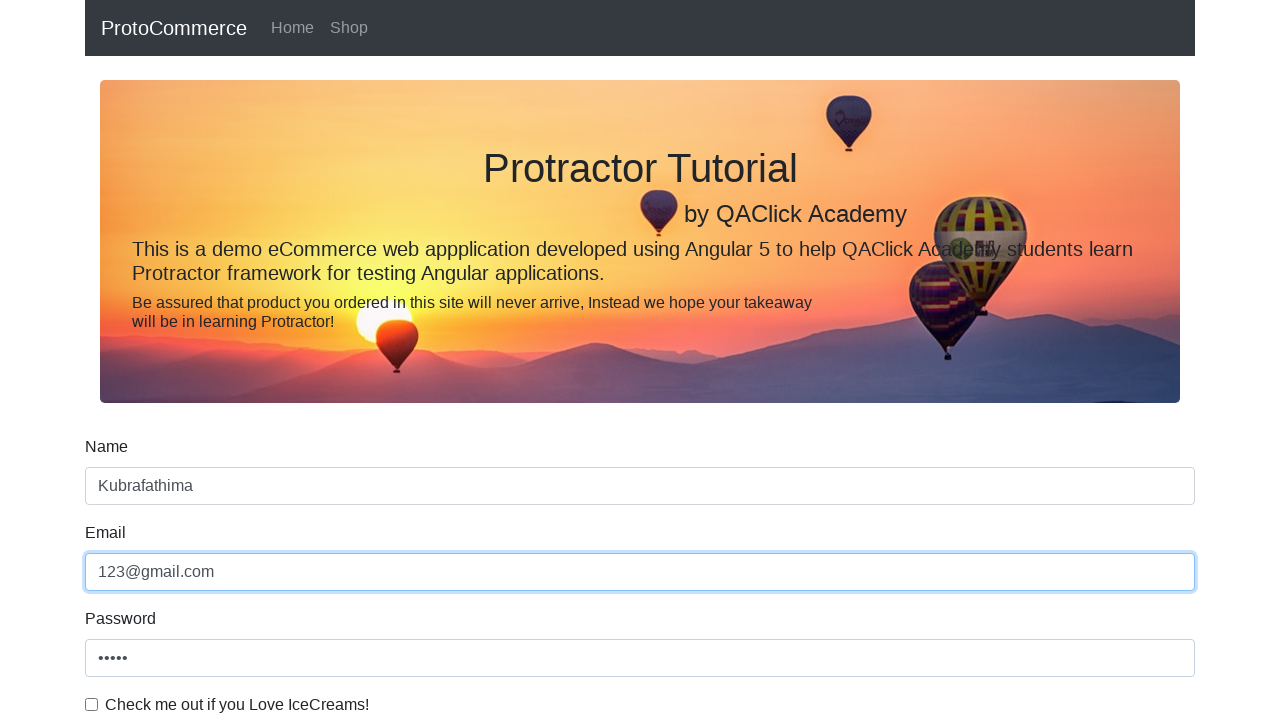

Checked the checkbox at (92, 704) on #exampleCheck1
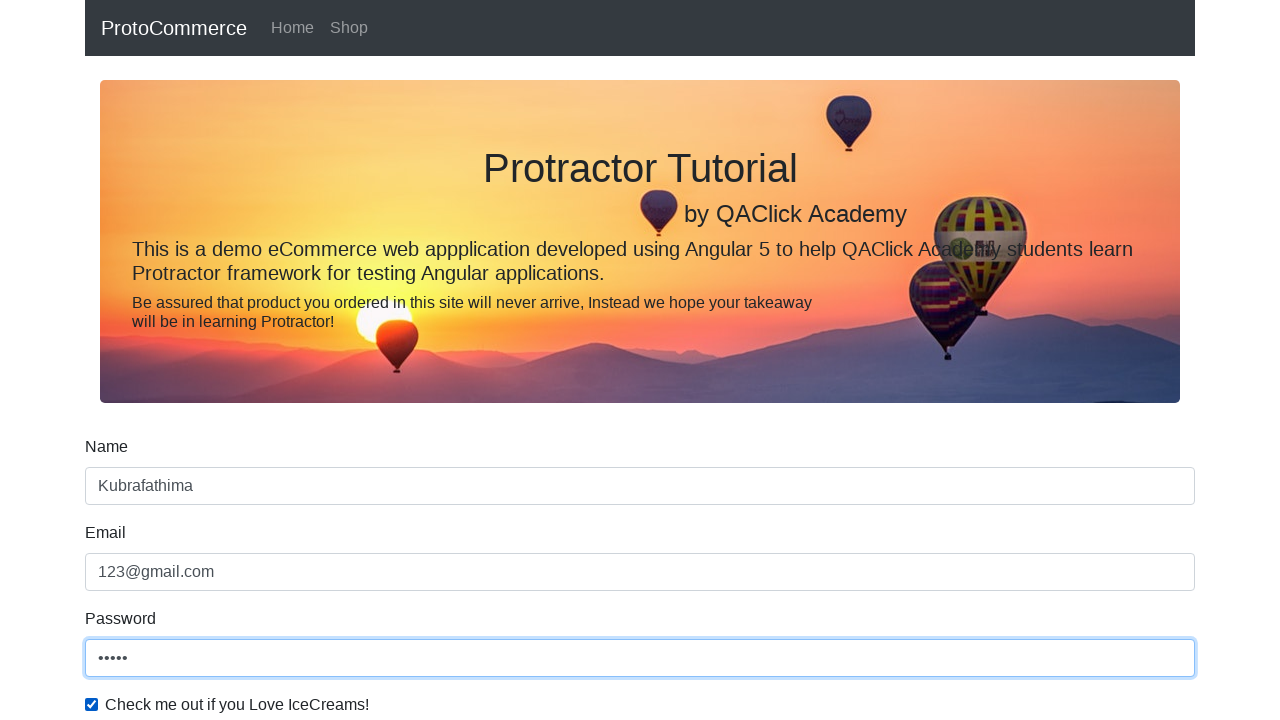

Selected gender (Female) from dropdown on #exampleFormControlSelect1
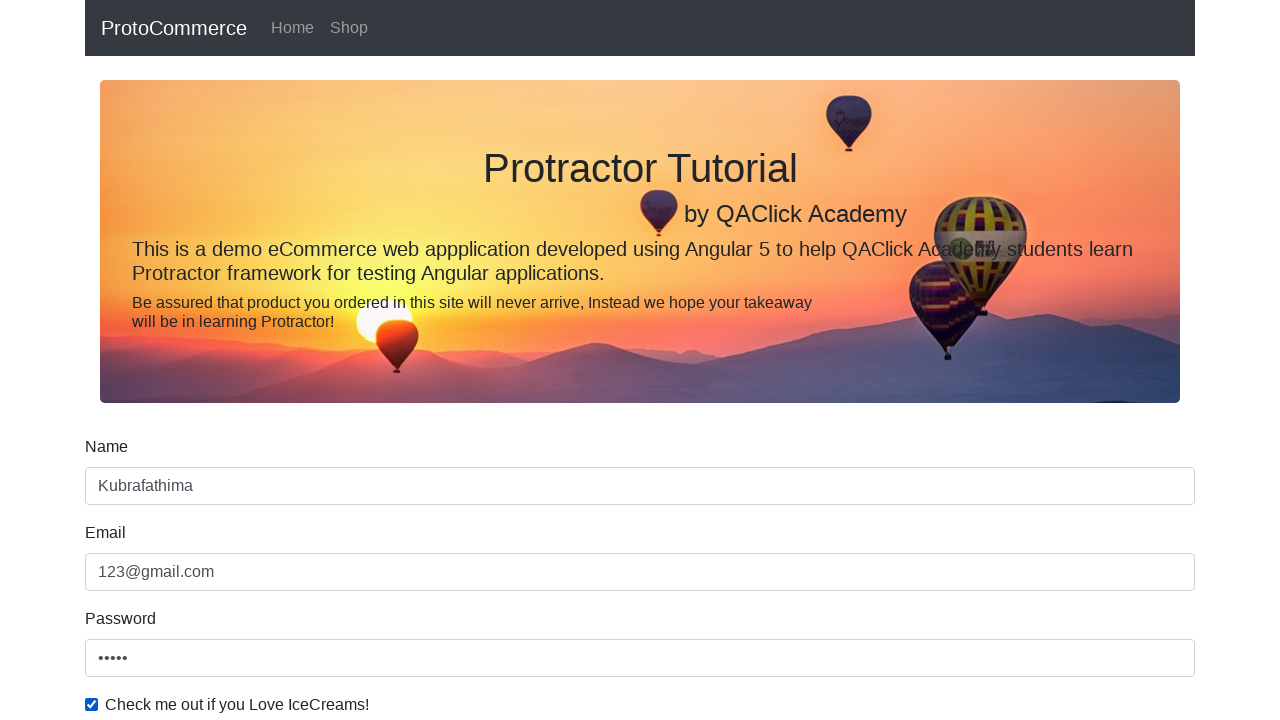

Selected student radio button at (238, 360) on #inlineRadio1
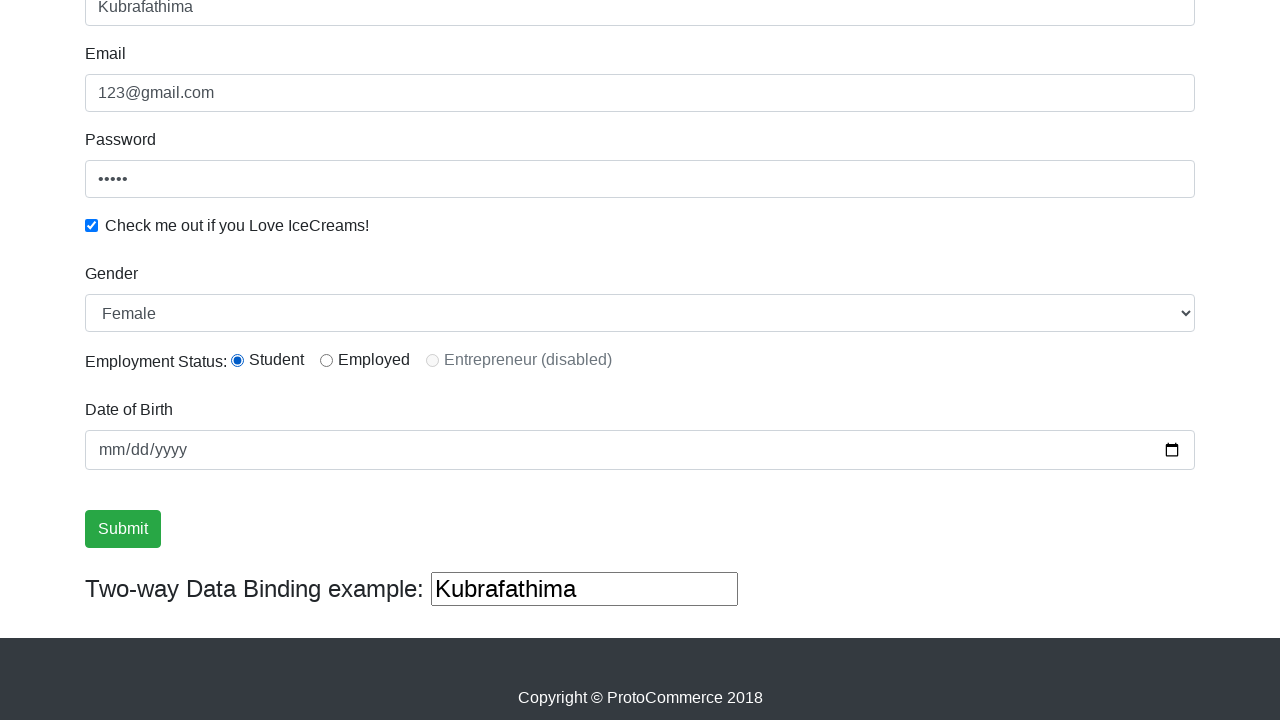

Filled birthday field with '2023-12-24' on input[name='bday']
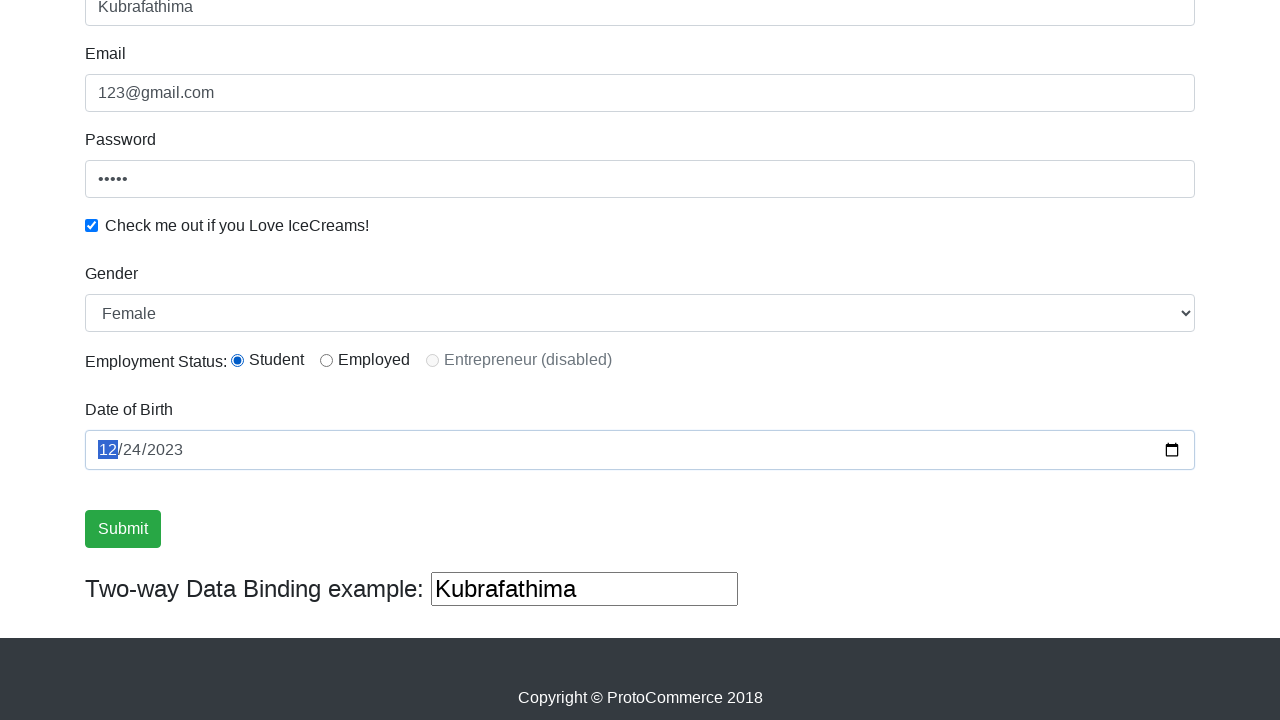

Clicked submit button at (123, 529) on .btn.btn-success
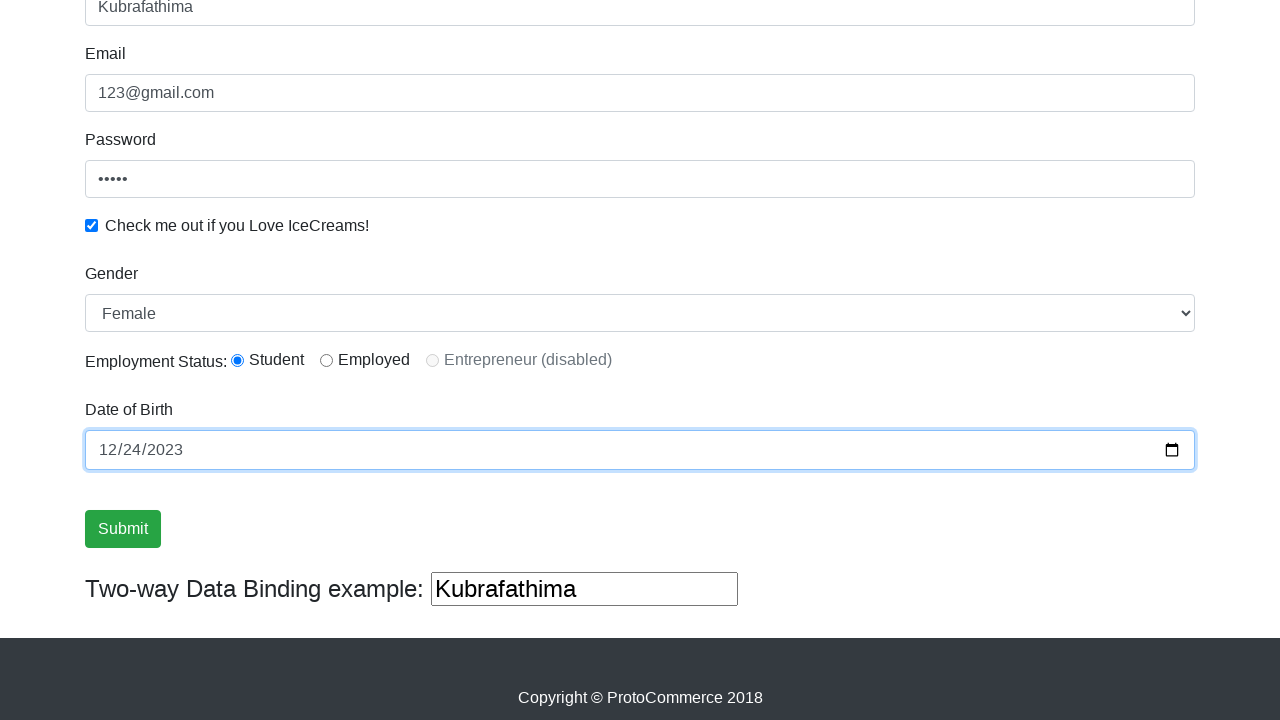

Success message appeared after form submission
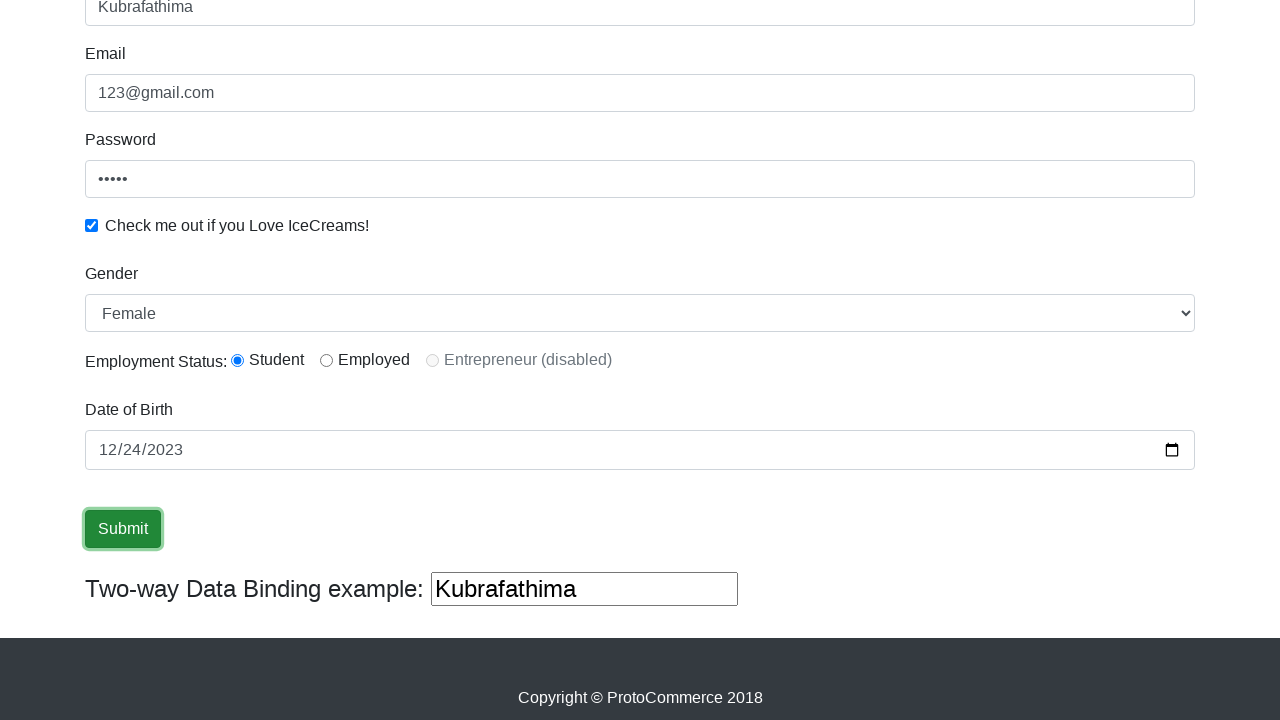

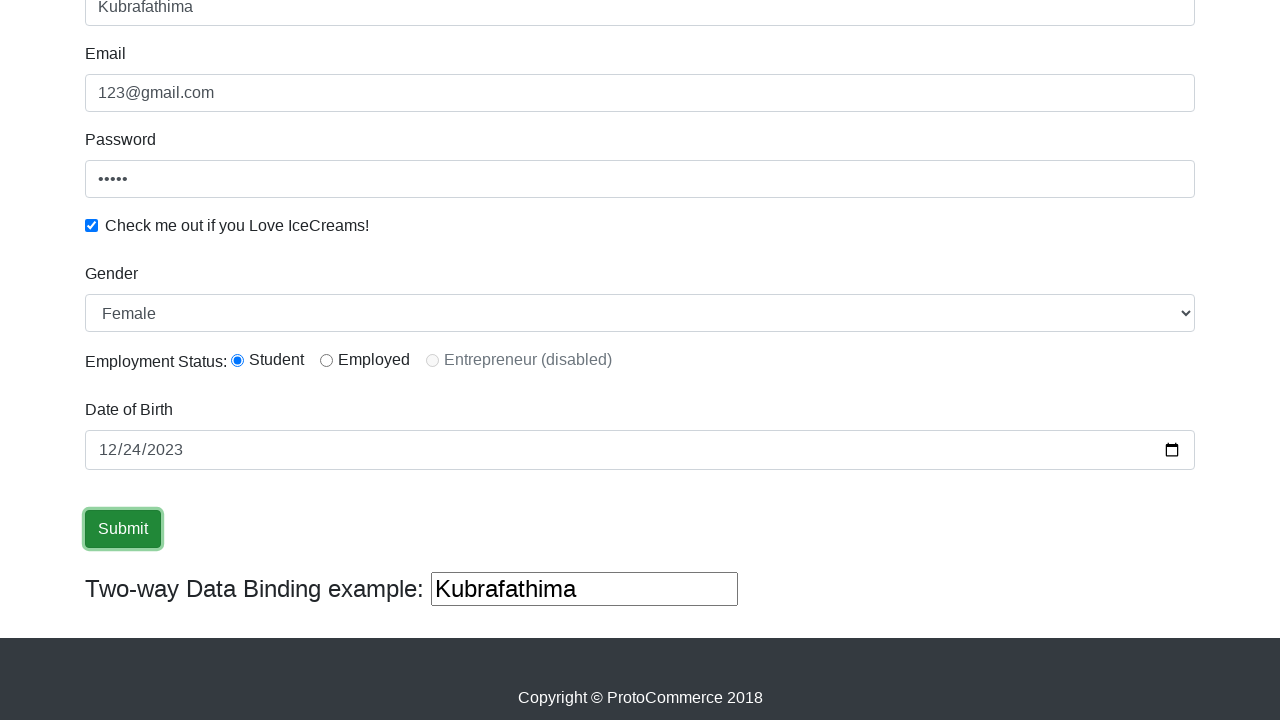